Navigates to a portfolio website and takes a screenshot of the page

Starting URL: https://ax-sh.github.io/

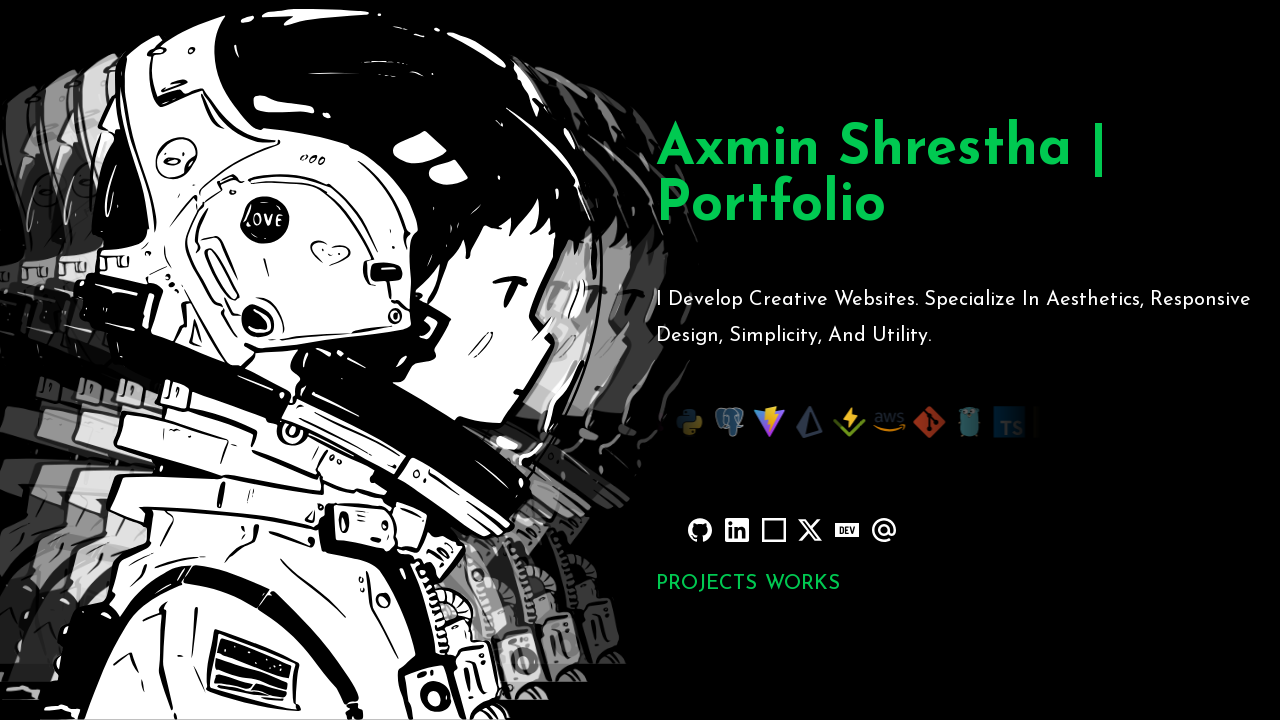

Navigated to portfolio website at https://ax-sh.github.io/
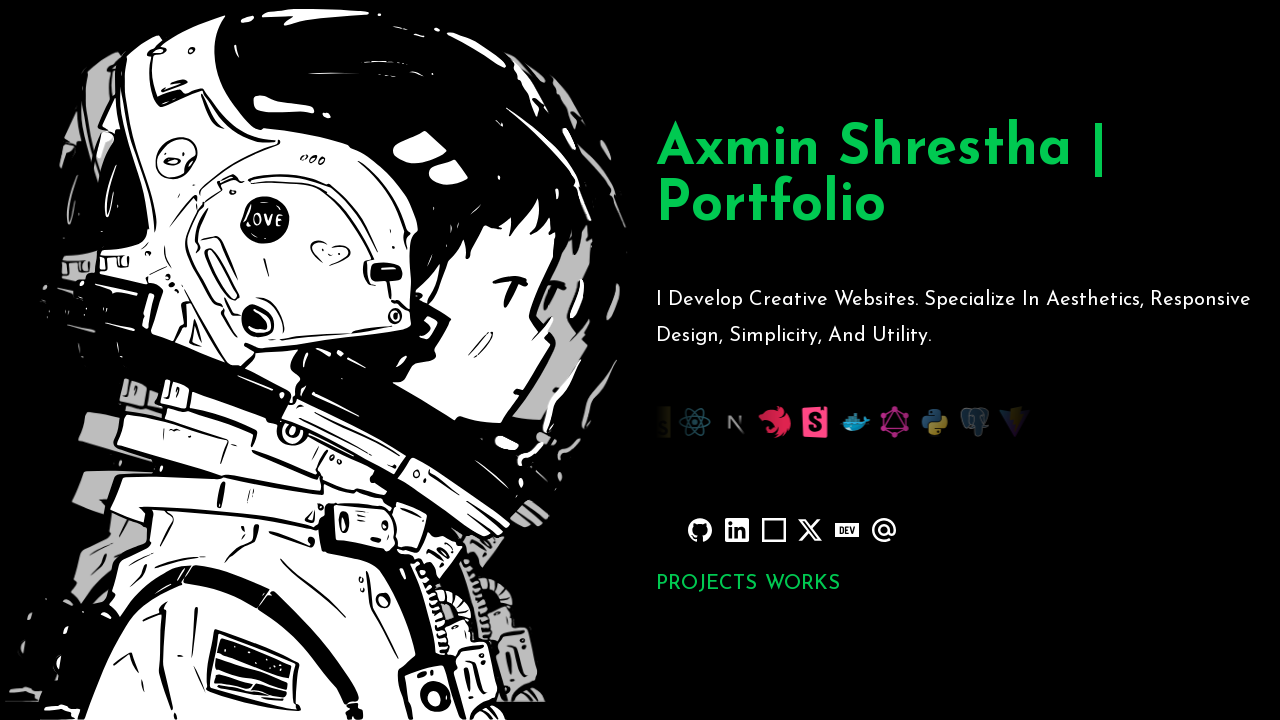

Took screenshot of portfolio page
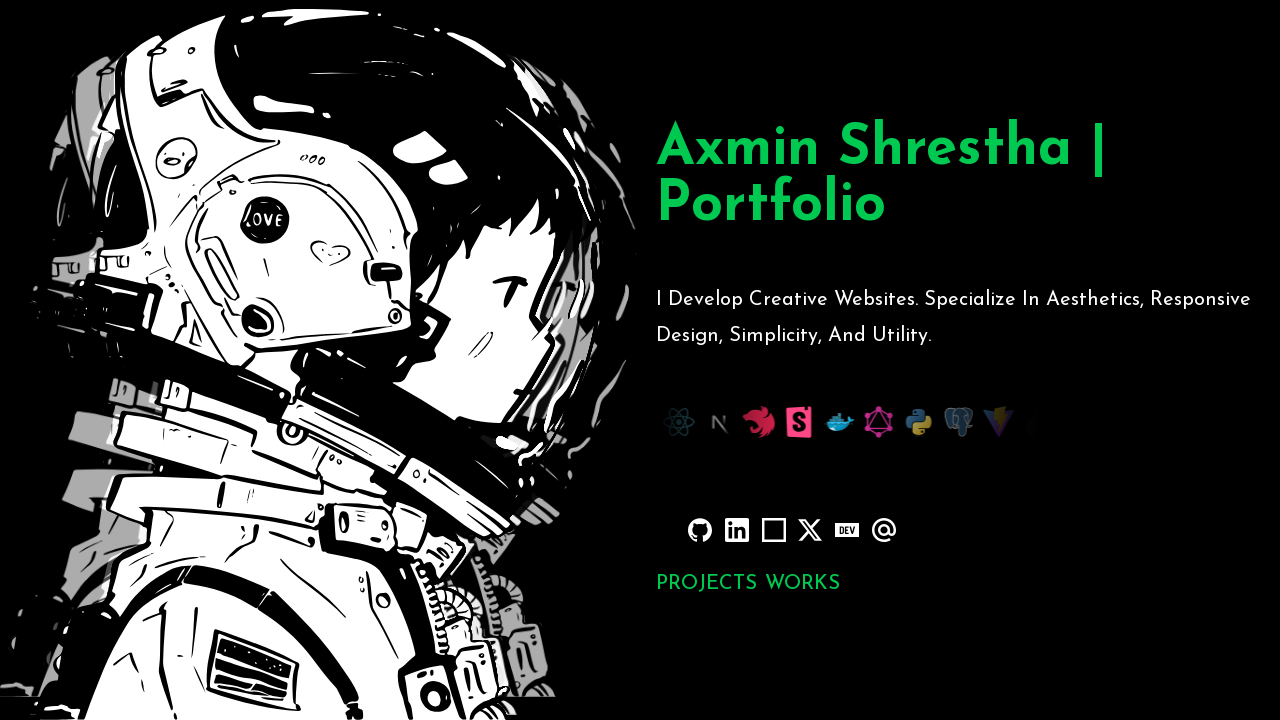

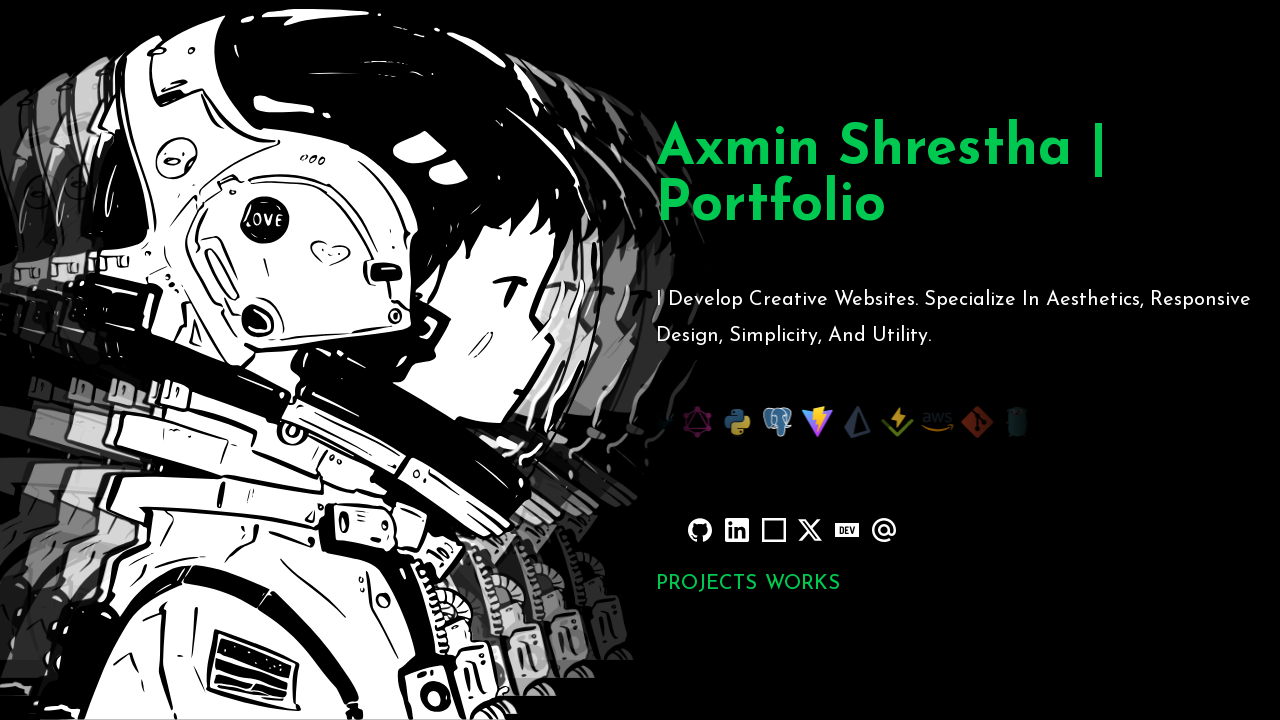